Tests the Contact Us form by filling in name, email, subject, message fields, uploading a file, and submitting the form to verify success message

Starting URL: https://www.automationexercise.com

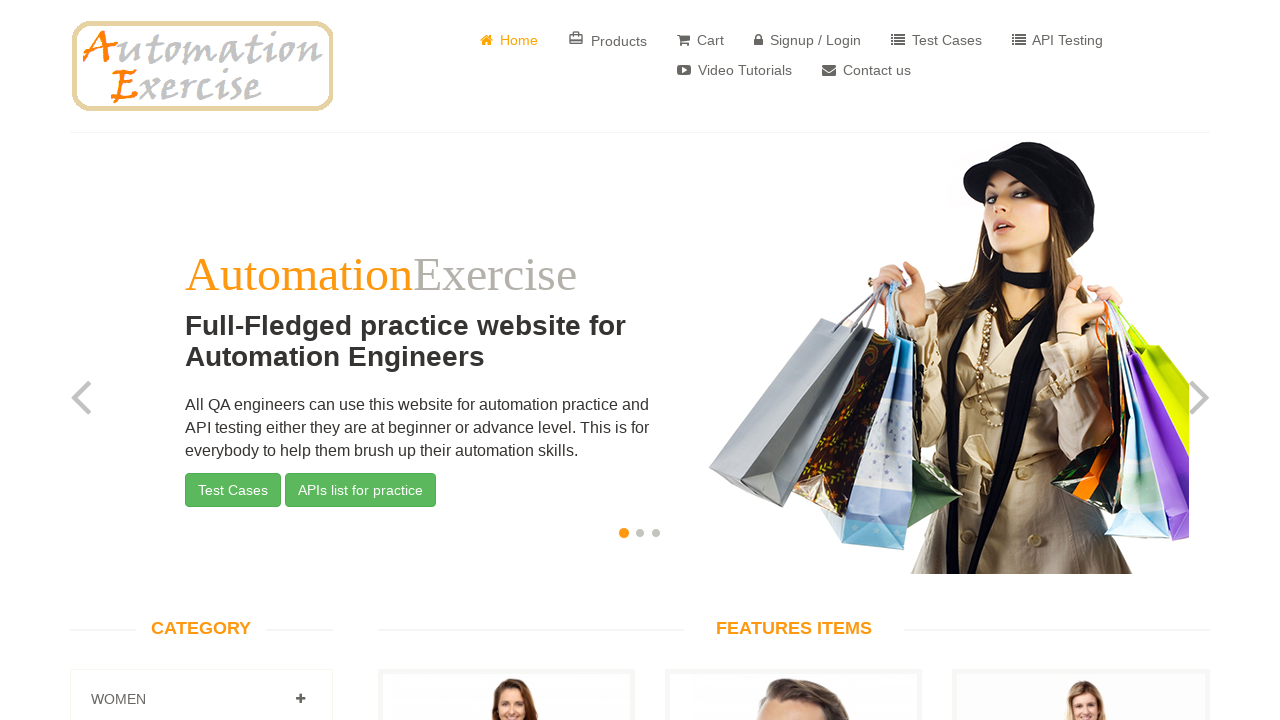

Clicked on Contact Us button at (866, 70) on a[href='/contact_us']
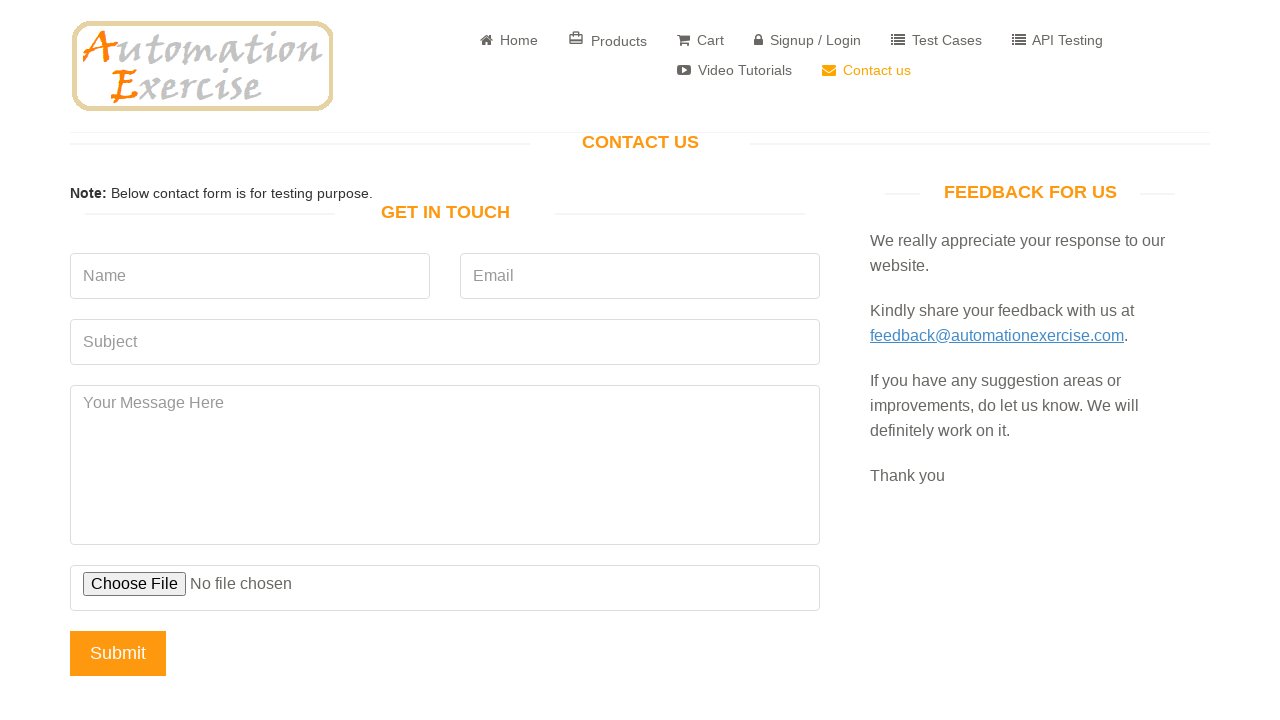

Verified 'Get In Touch' heading is visible
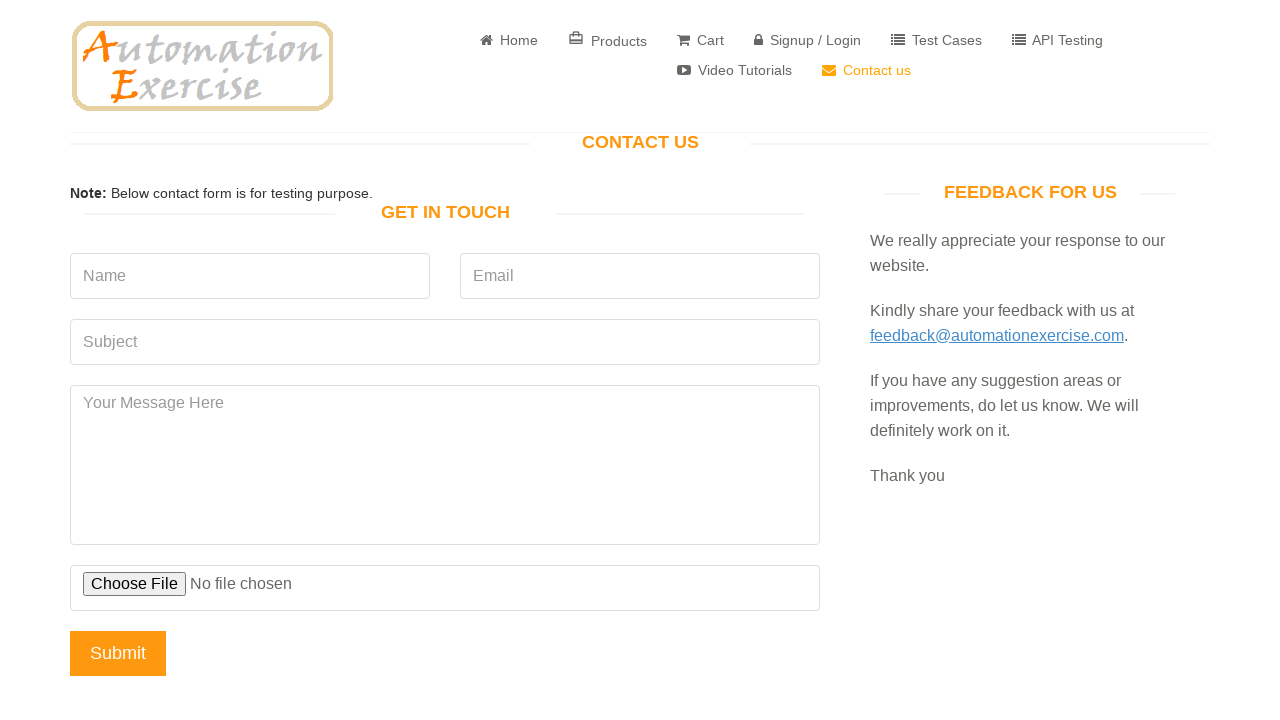

Filled name field with 'John Smith' on input[name='name']
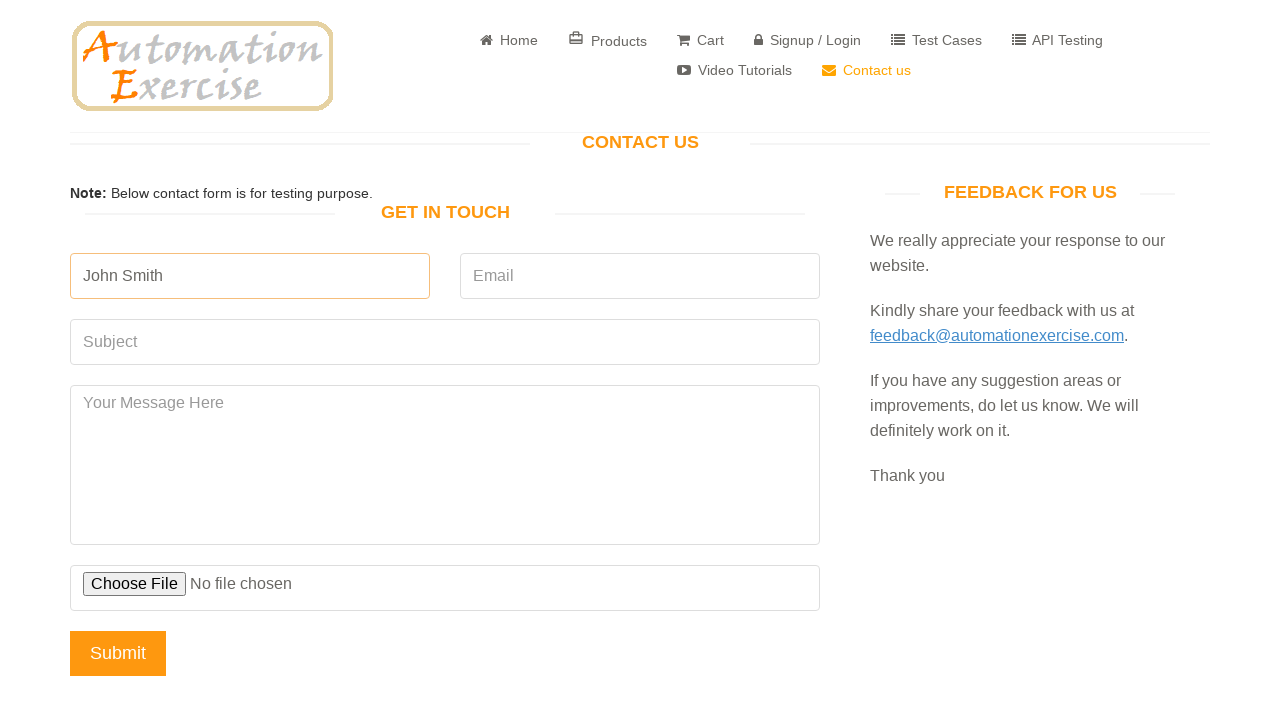

Filled email field with 'johnsmith2024@example.com' on input[name='email']
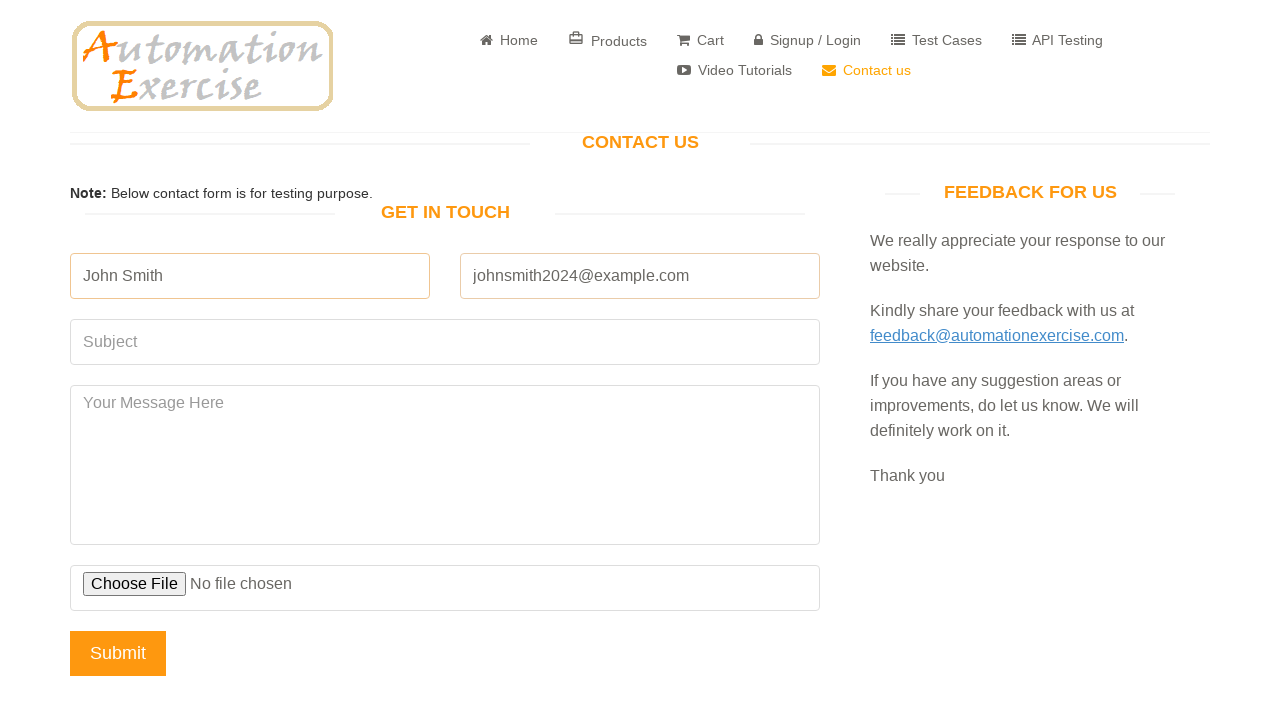

Filled subject field with 'Product Inquiry' on input[name='subject']
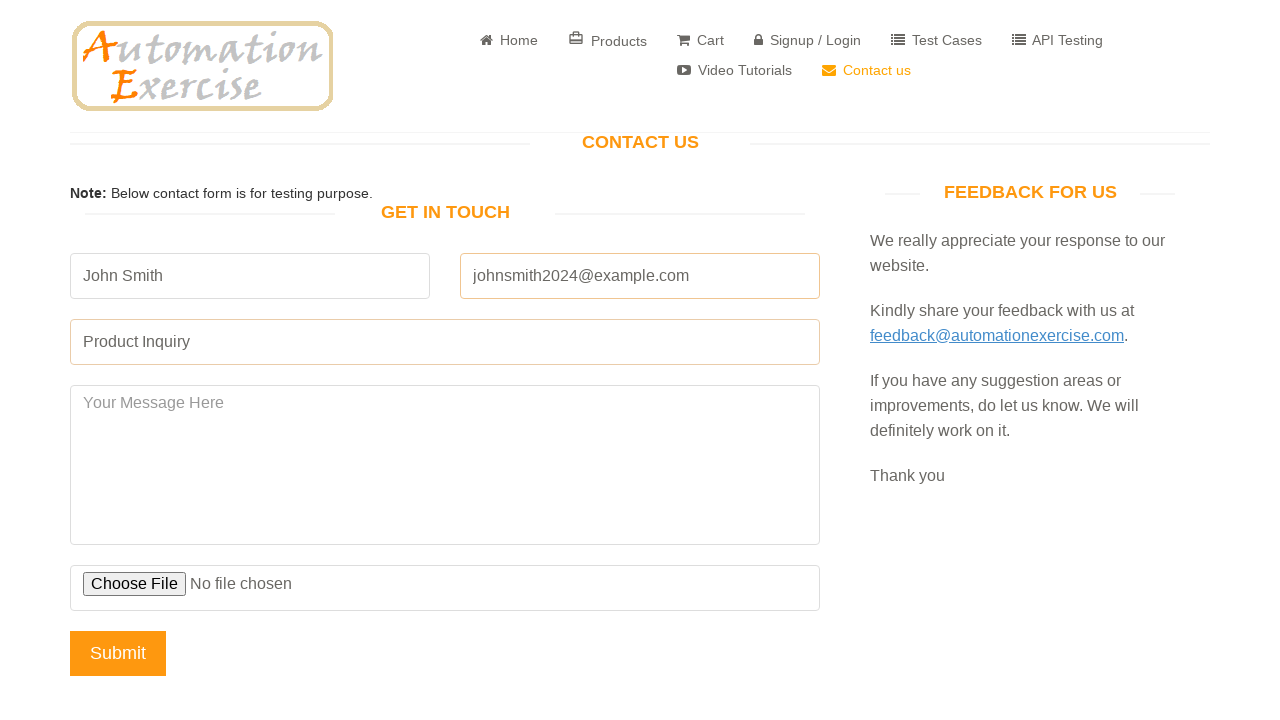

Filled message field with inquiry text on textarea[name='message']
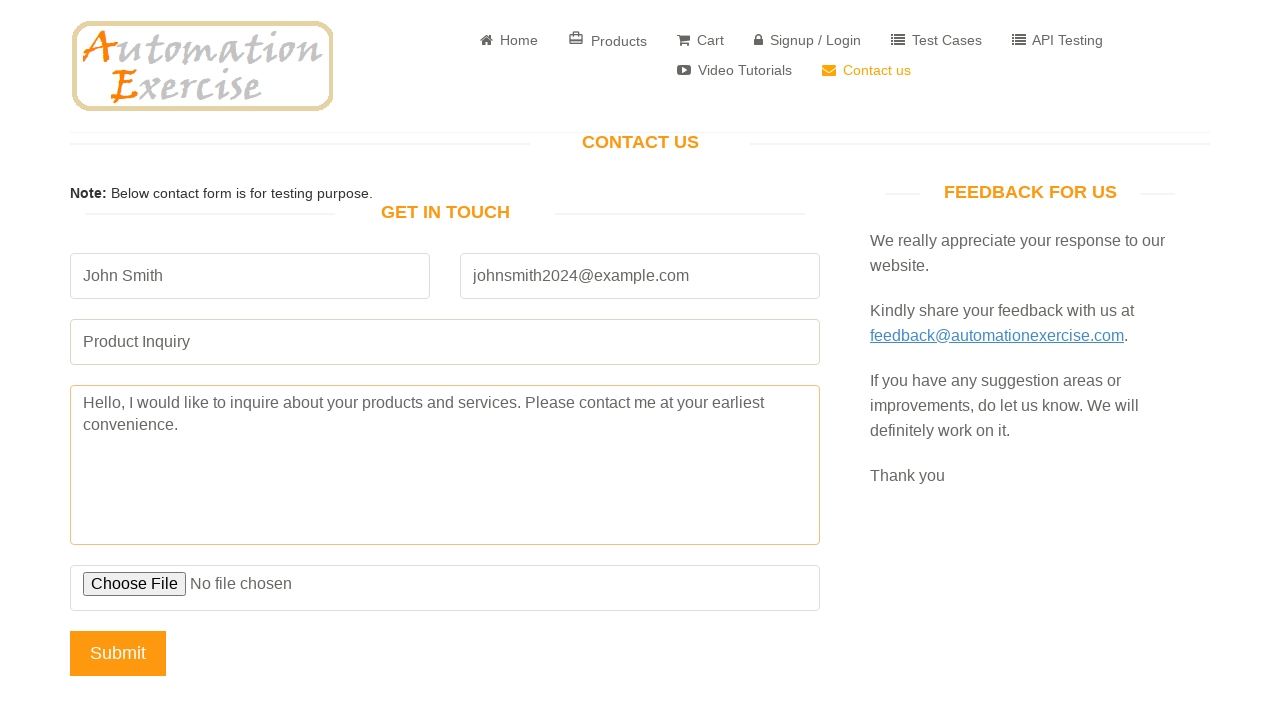

Attempted to upload file (placeholder path)
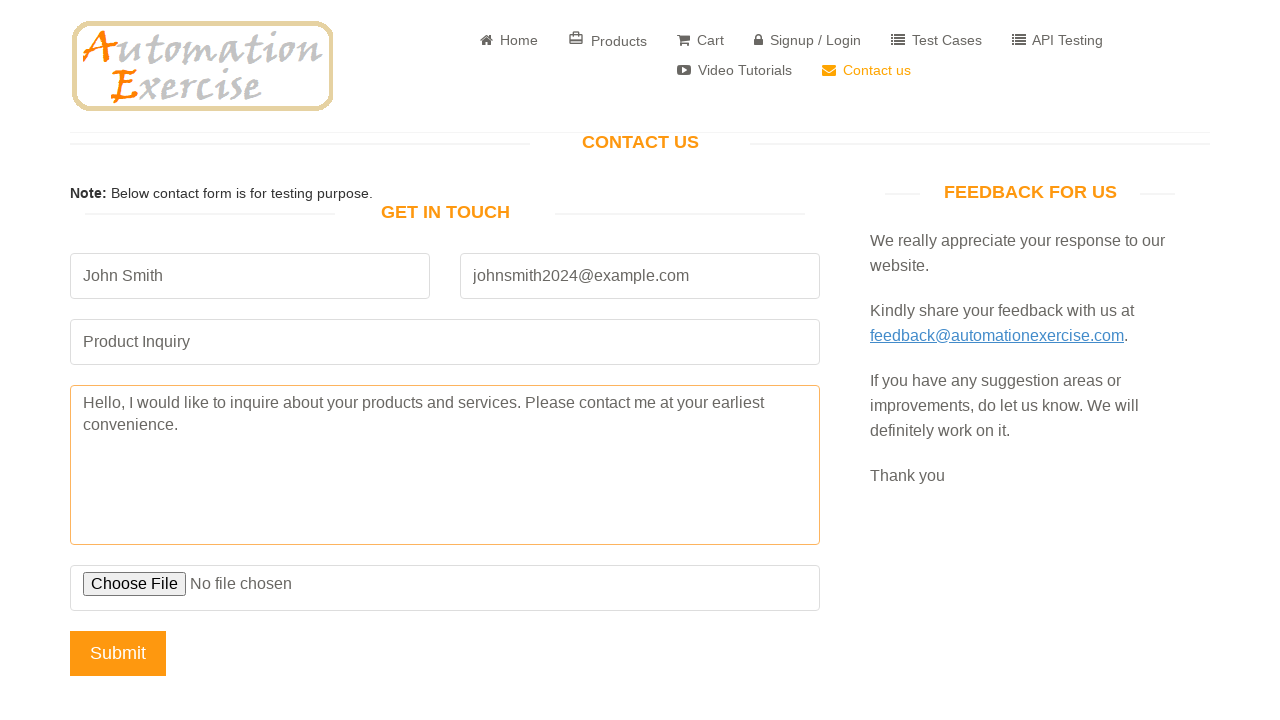

Clicked submit button and accepted alert dialog at (118, 653) on input[name='submit']
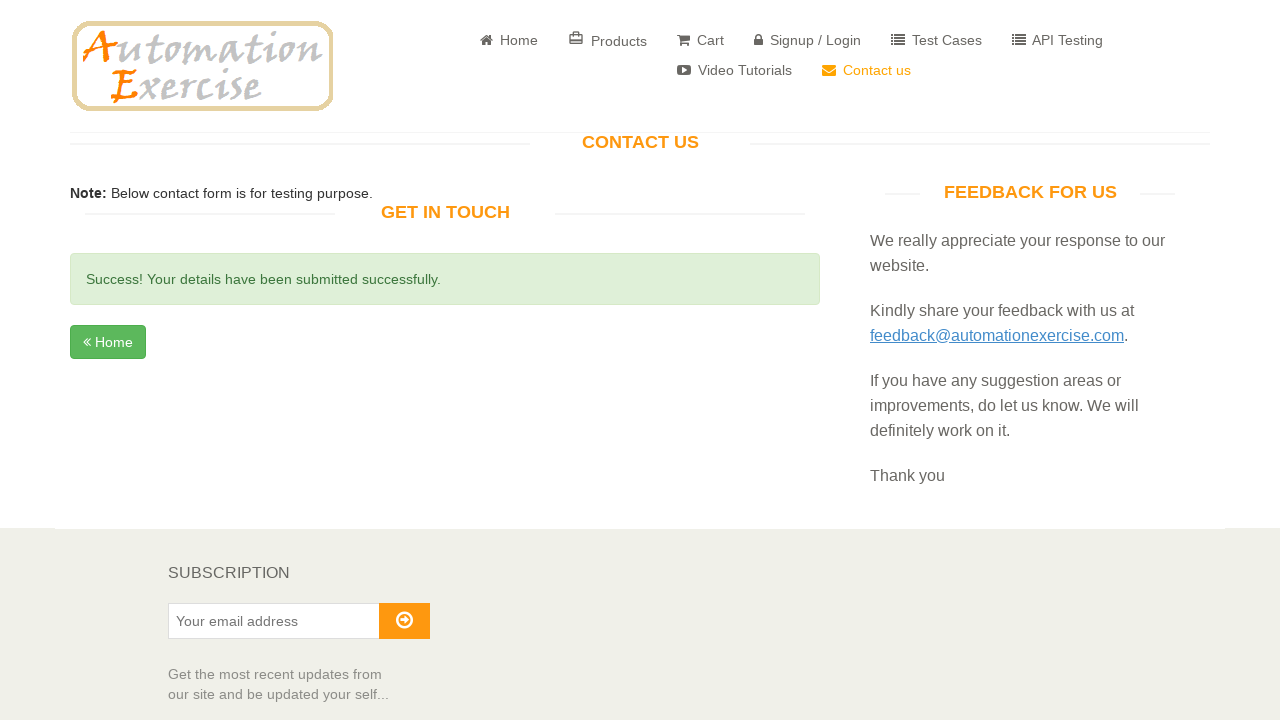

Verified success message is displayed
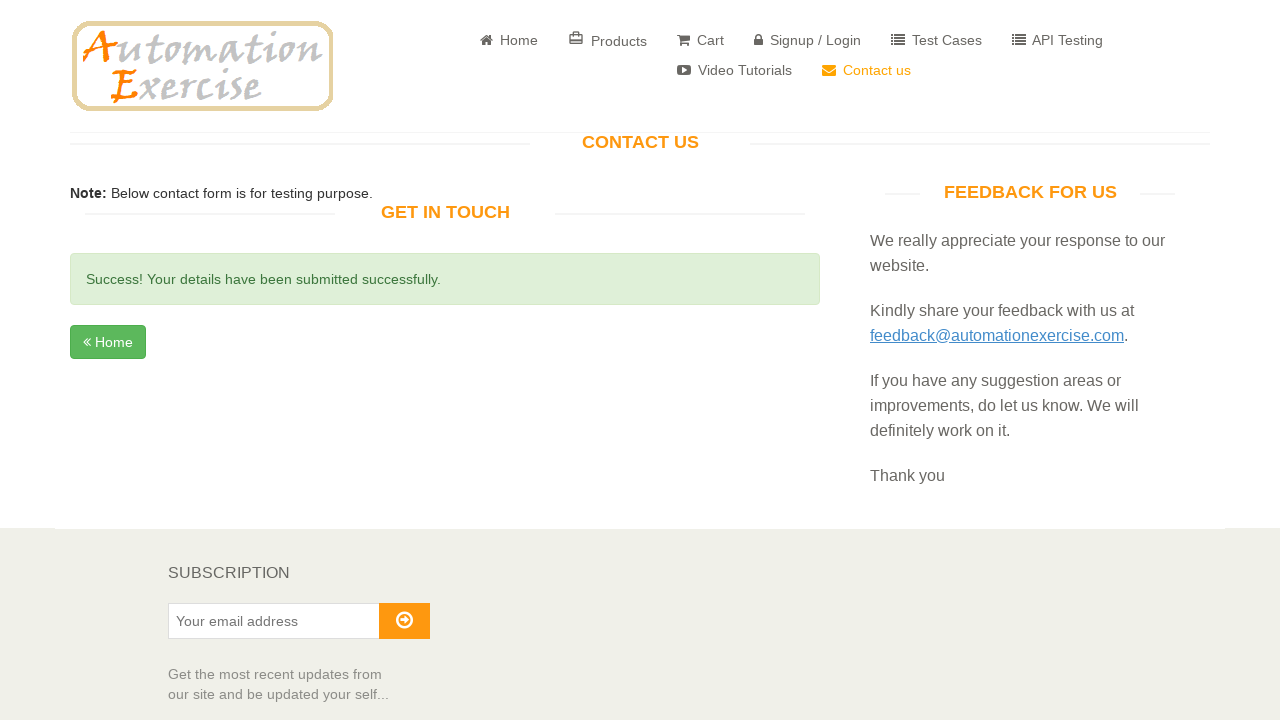

Clicked Home button to navigate back to homepage at (202, 66) on a[href='/']
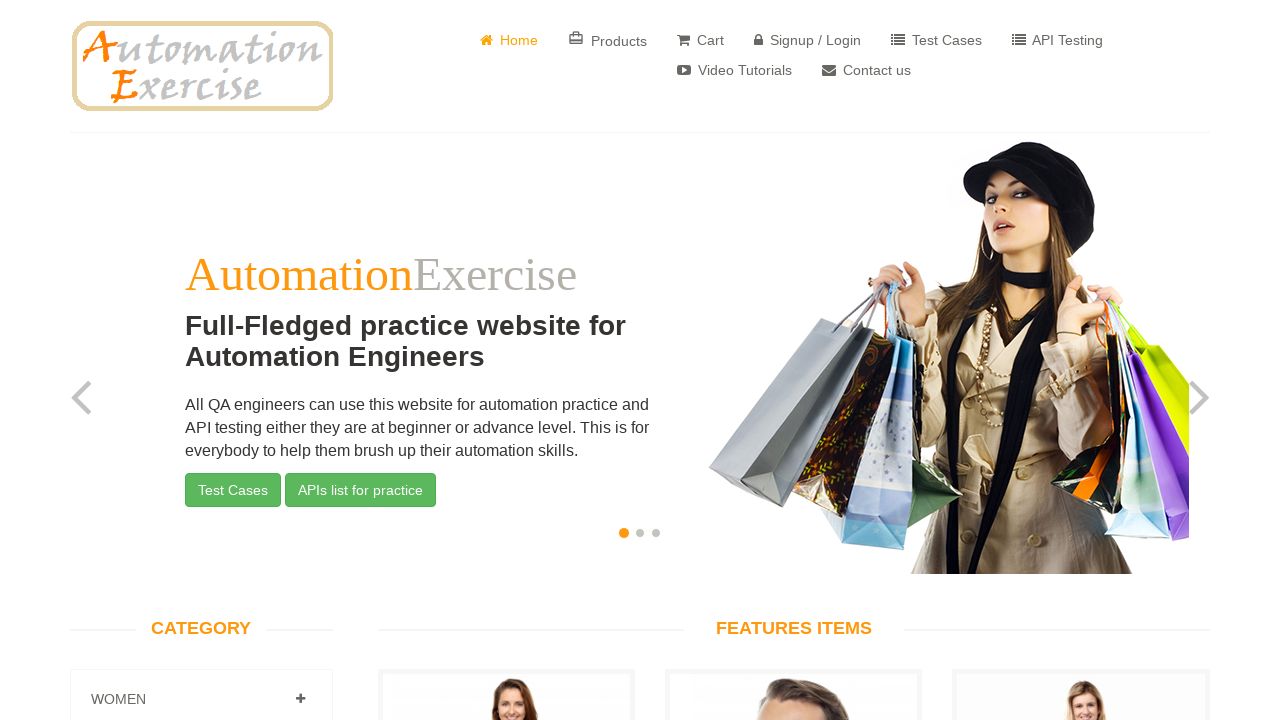

Verified homepage logo is visible
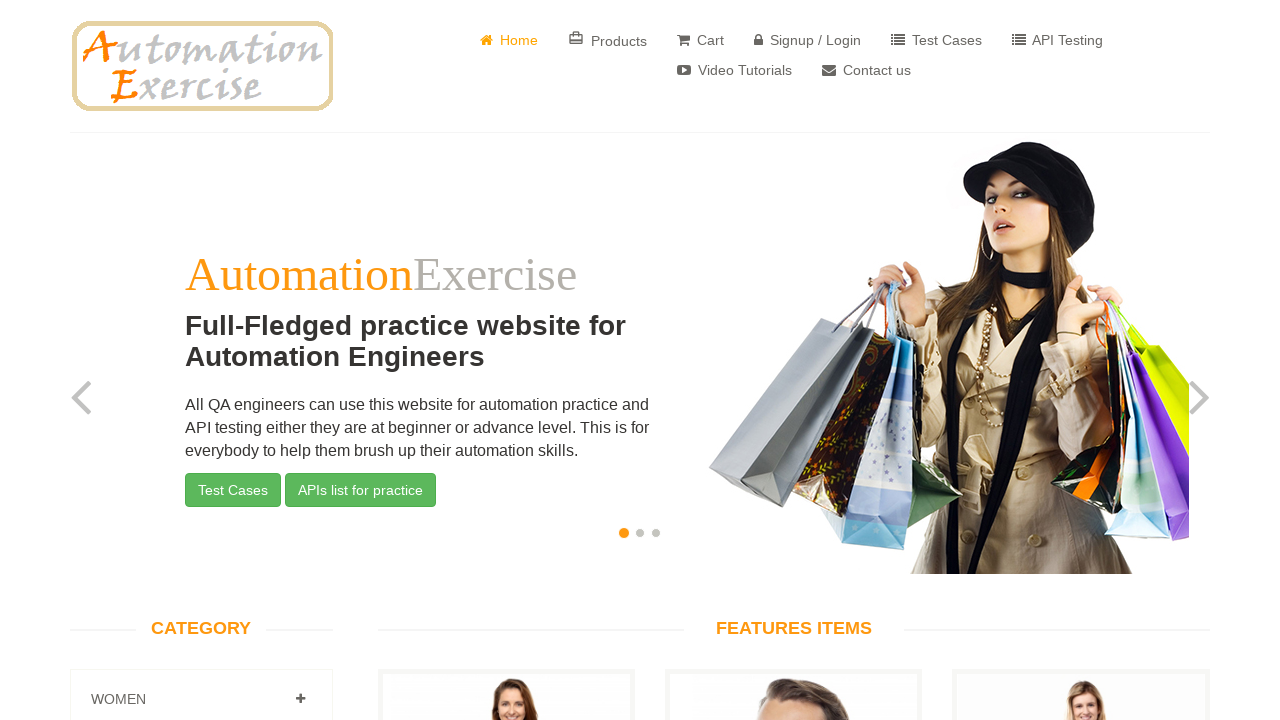

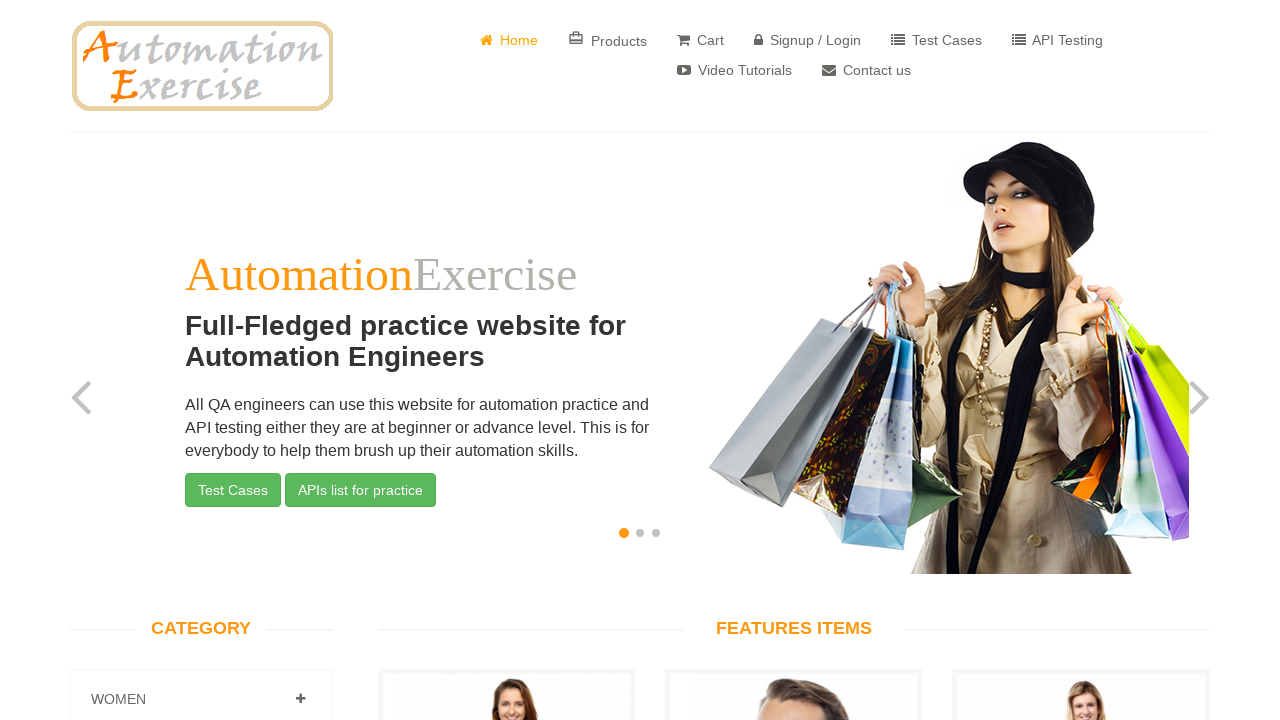